Tests clicking on the Retrieve Password button using class name selector

Starting URL: https://the-internet.herokuapp.com/forgot_password

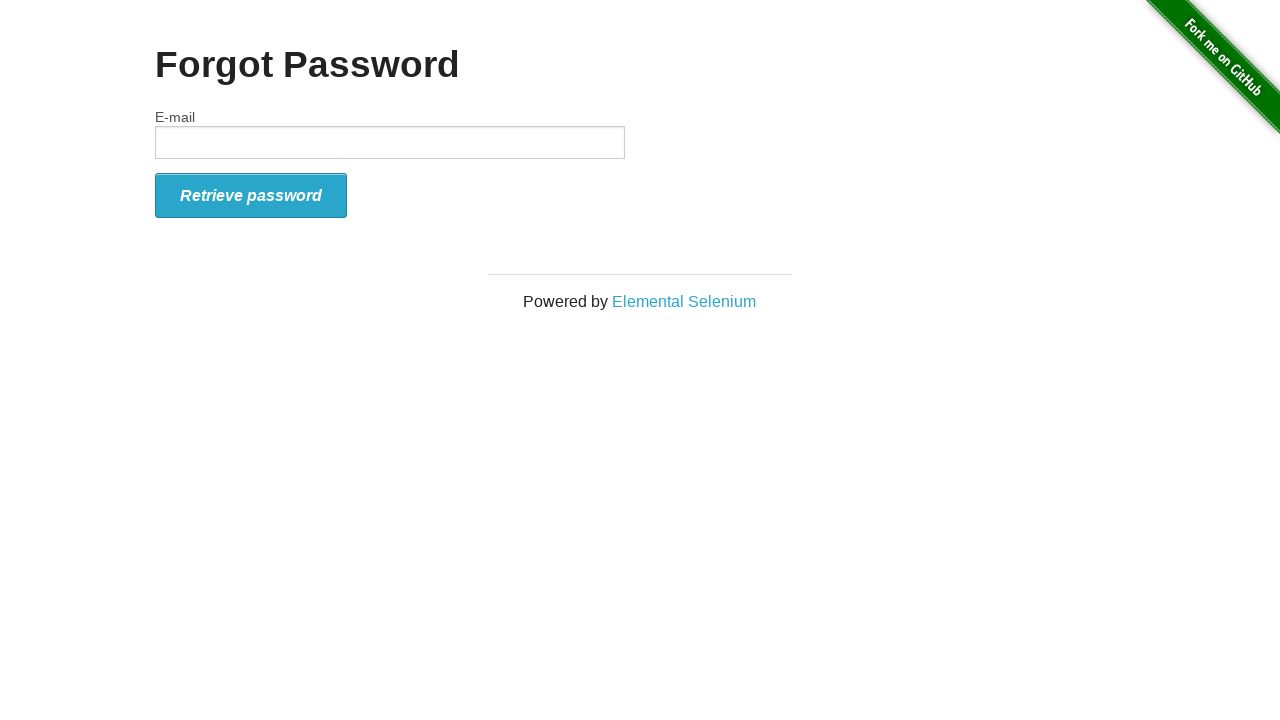

Navigated to forgot password page
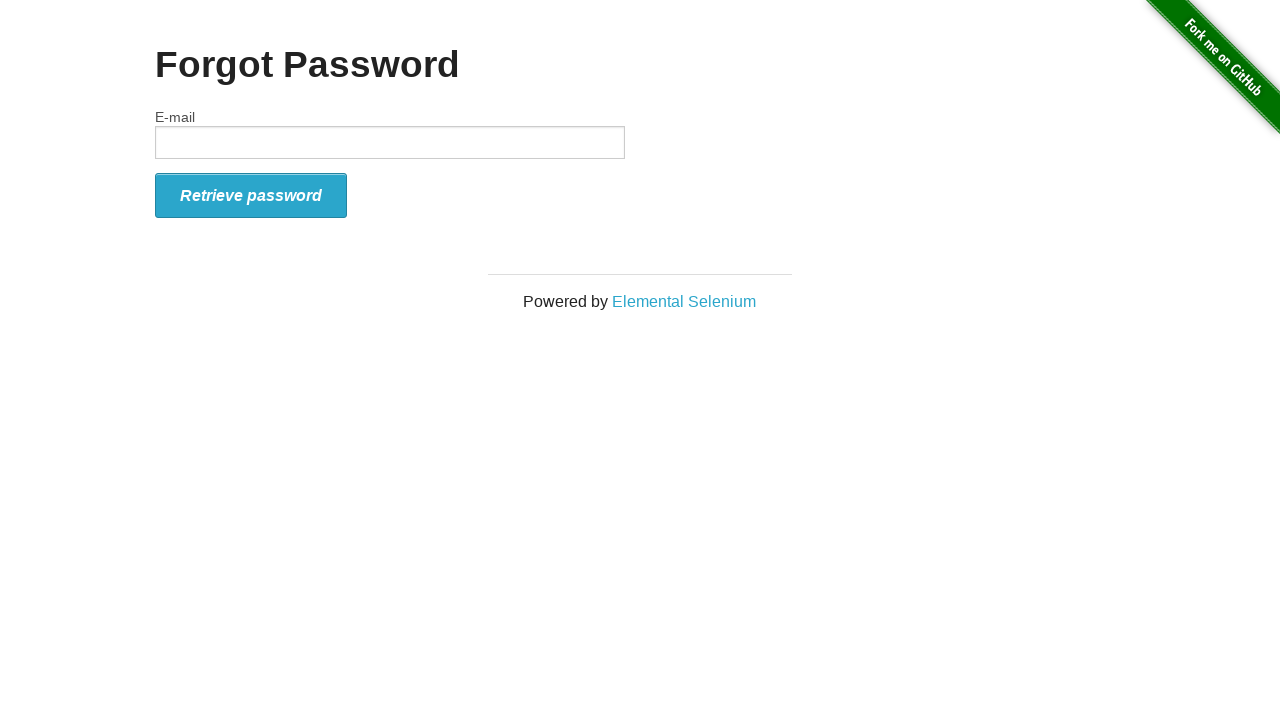

Clicked Retrieve Password button using class name selector at (251, 195) on .radius
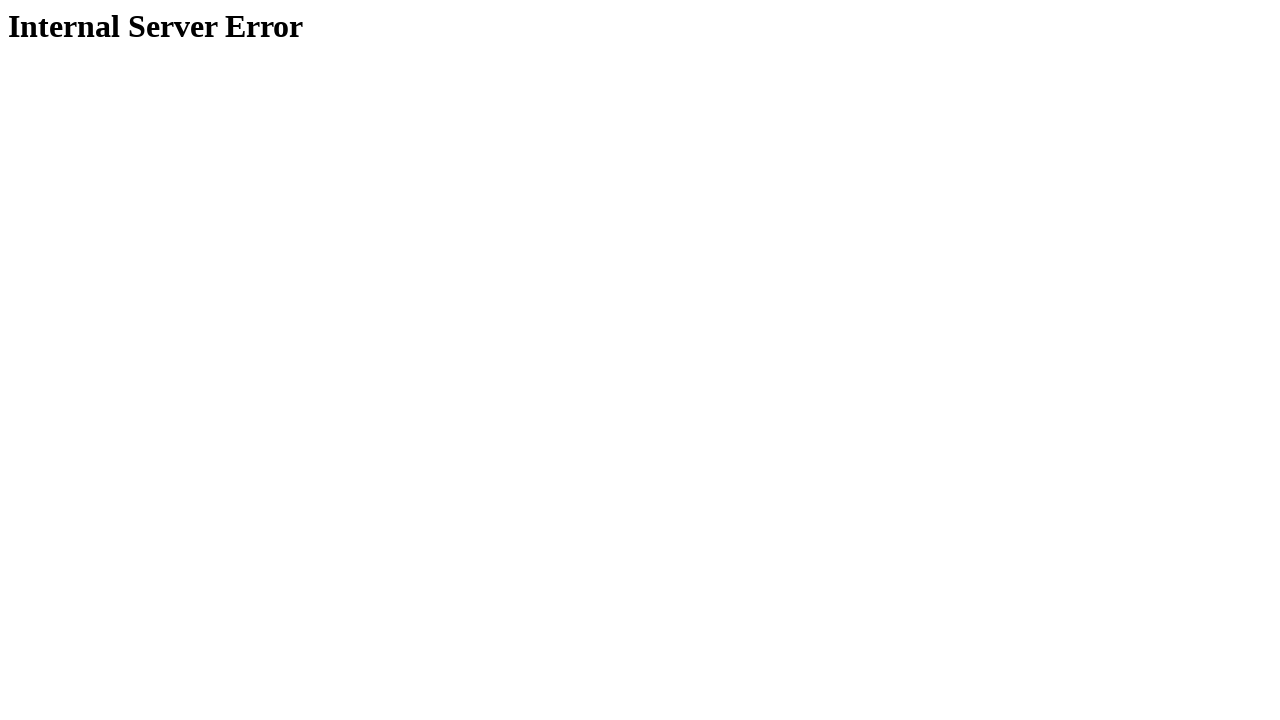

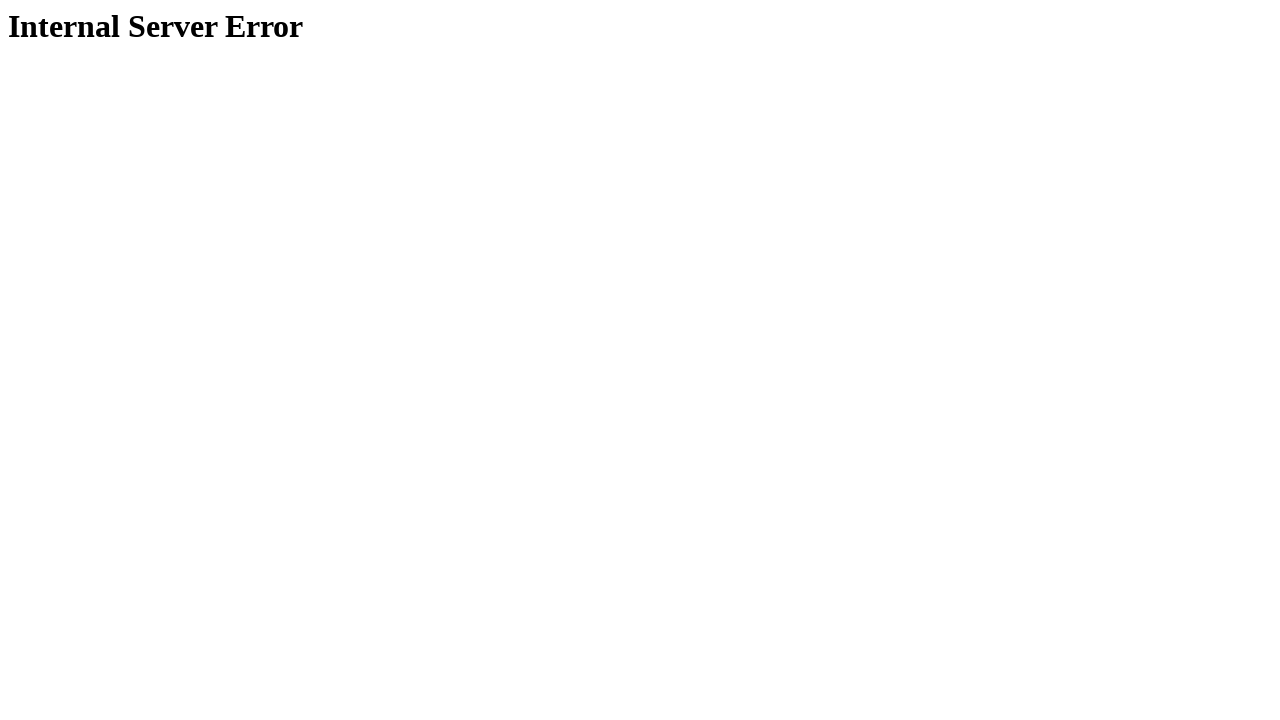